Tests dynamic loading functionality by clicking a button and waiting for the loading message to disappear before verifying text is displayed

Starting URL: https://the-internet.herokuapp.com/dynamic_loading/1

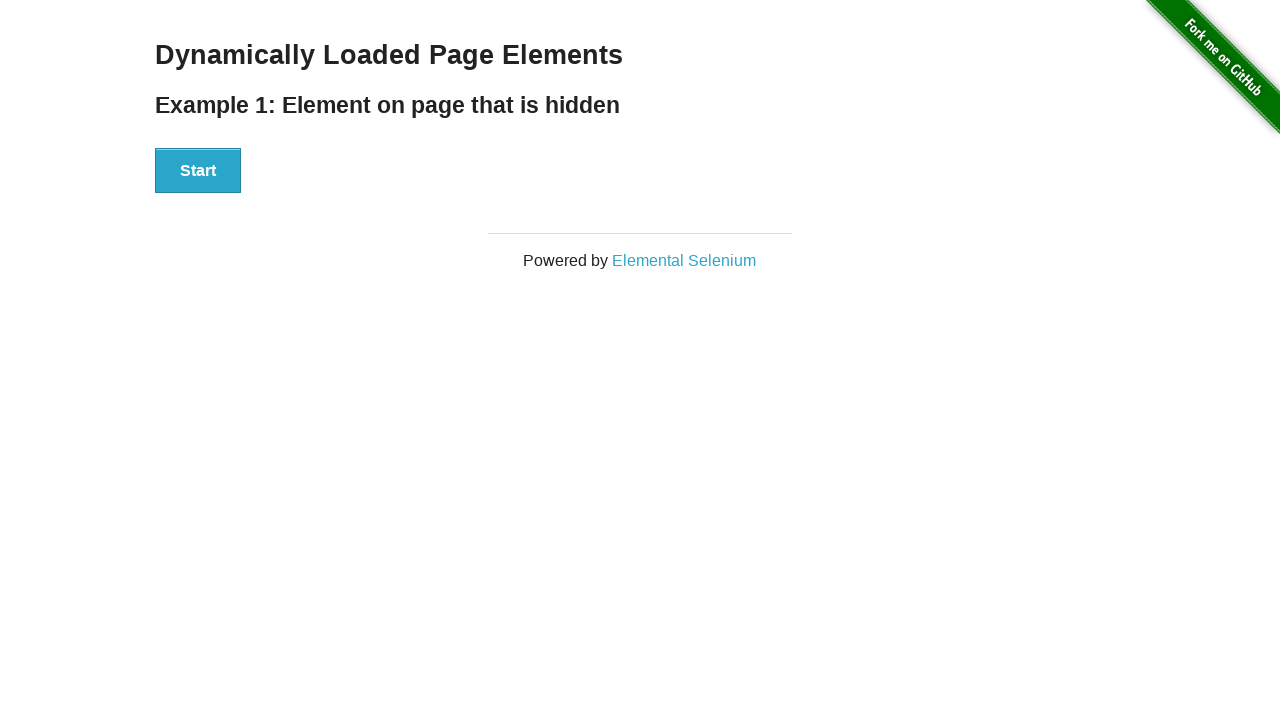

Clicked the start button to initiate dynamic loading at (198, 171) on button
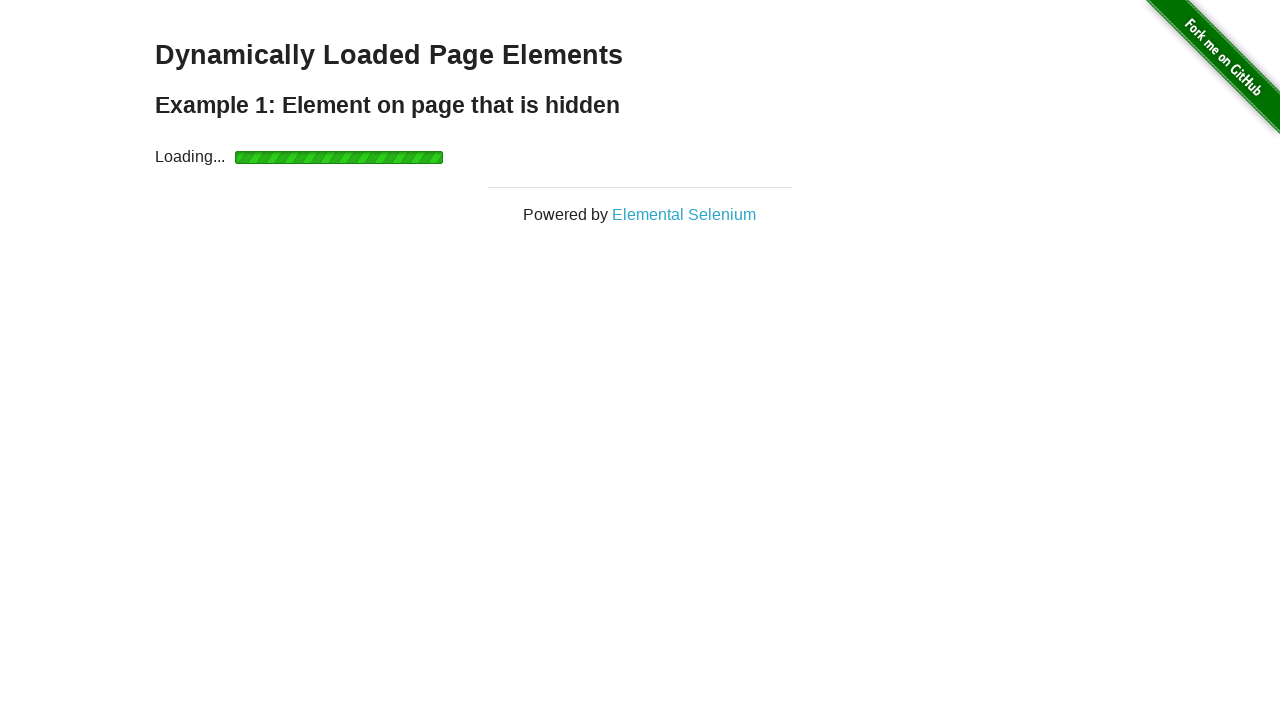

Waited for loading message to disappear
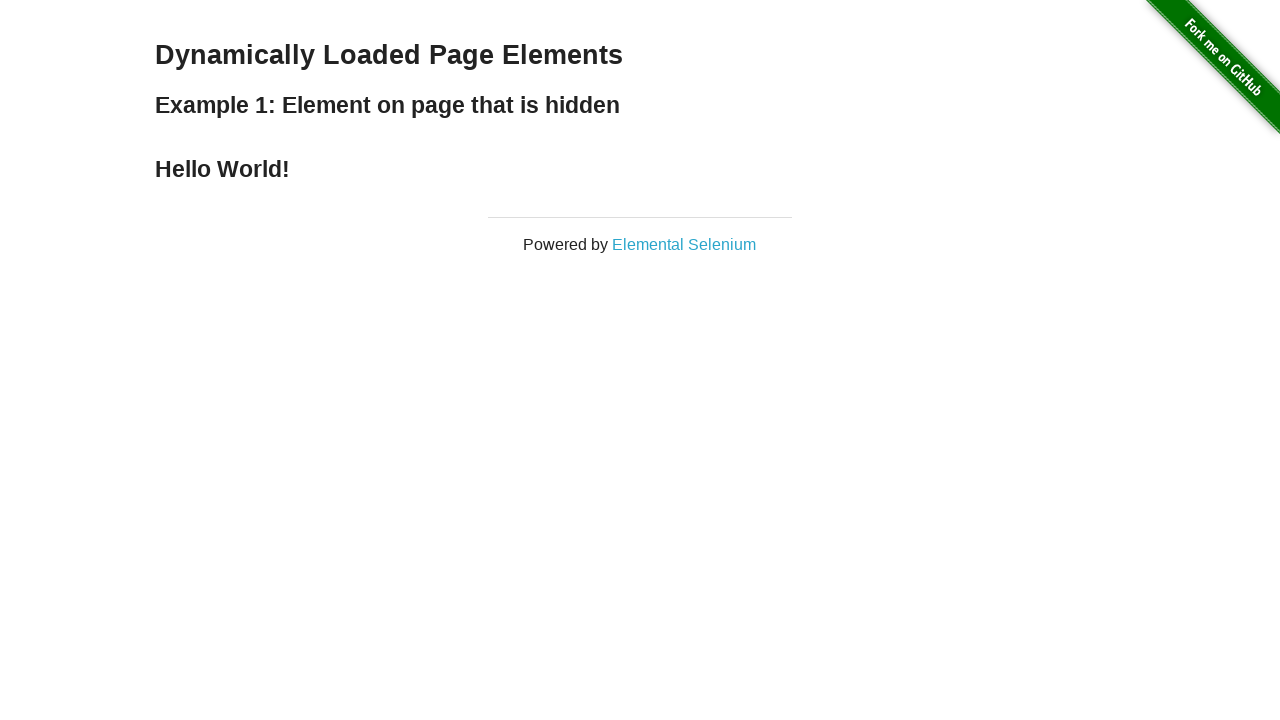

Verified finish text is displayed
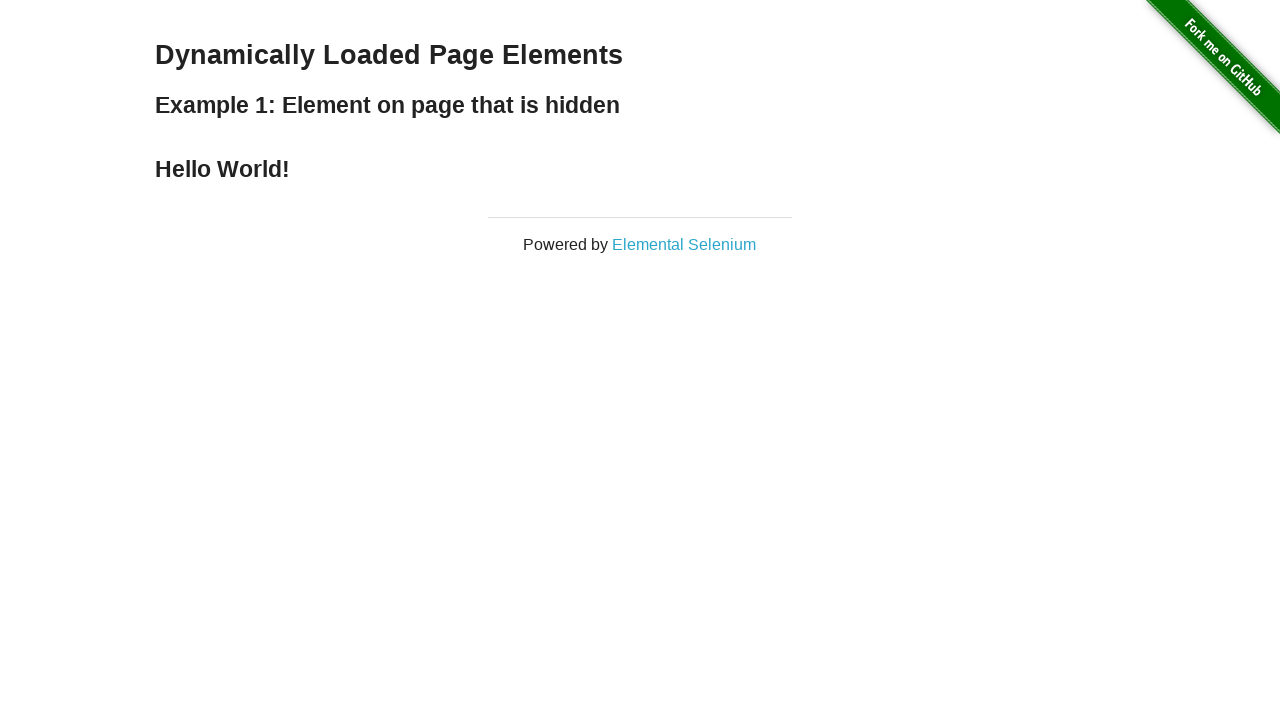

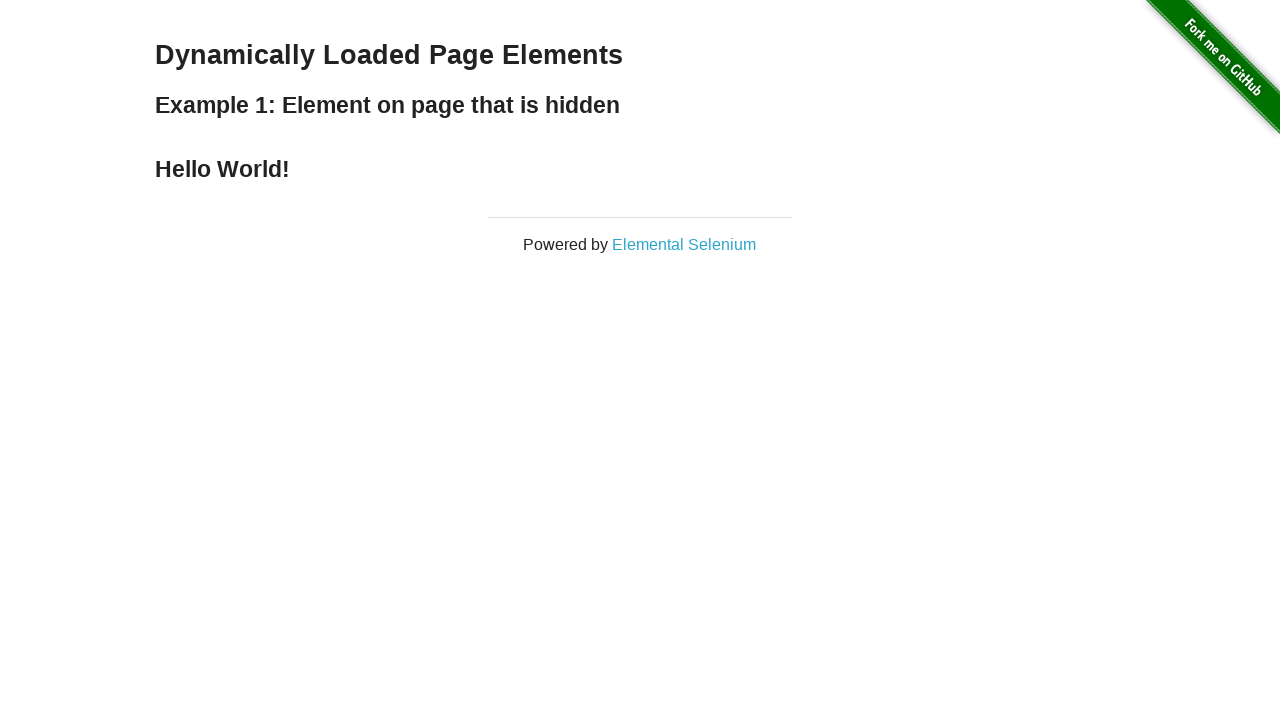